Verifies the Login button is visible on the book store page and clicks it to navigate to the login page.

Starting URL: https://demoqa.com/books

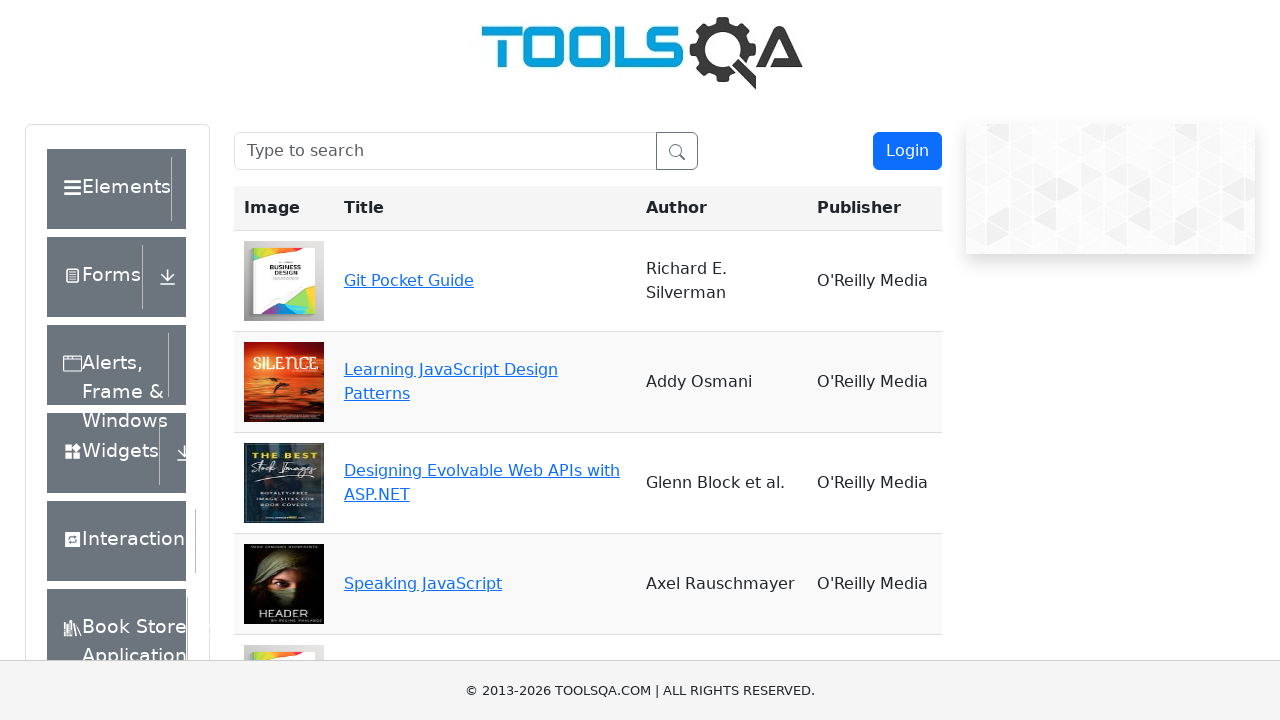

Scrolled down 200px to see more content on the book store page
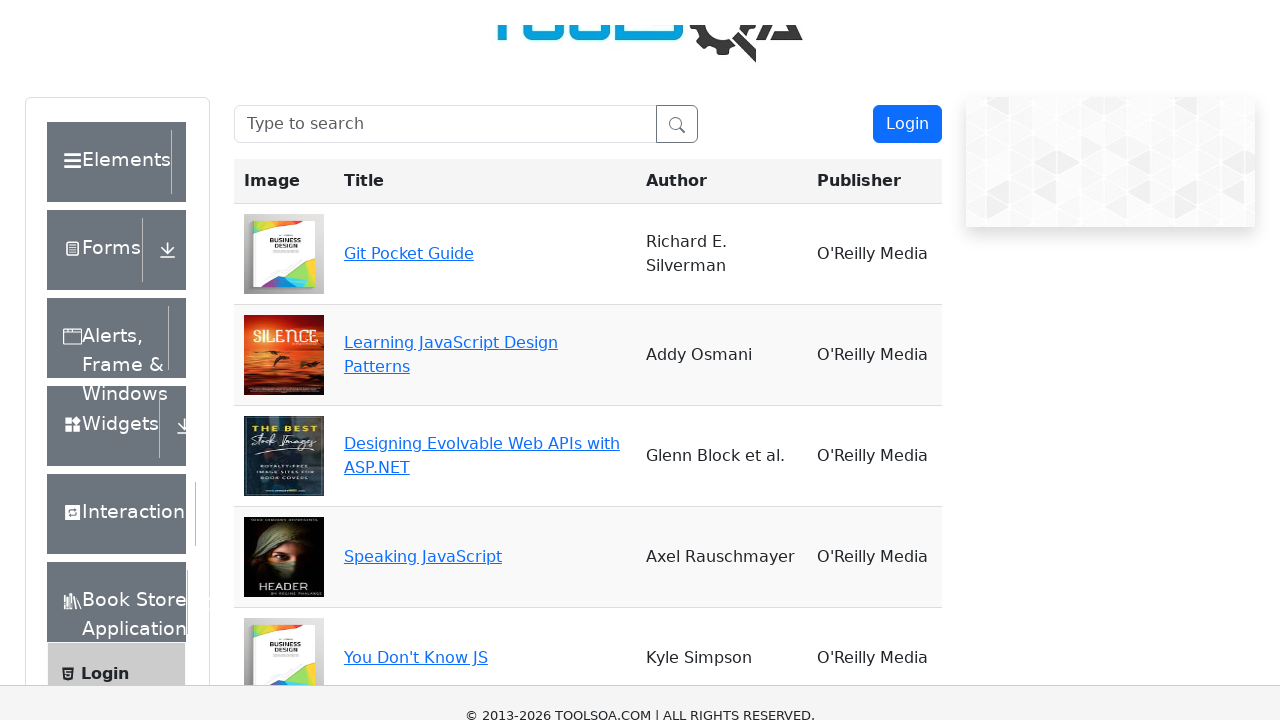

Login button is visible and ready for interaction
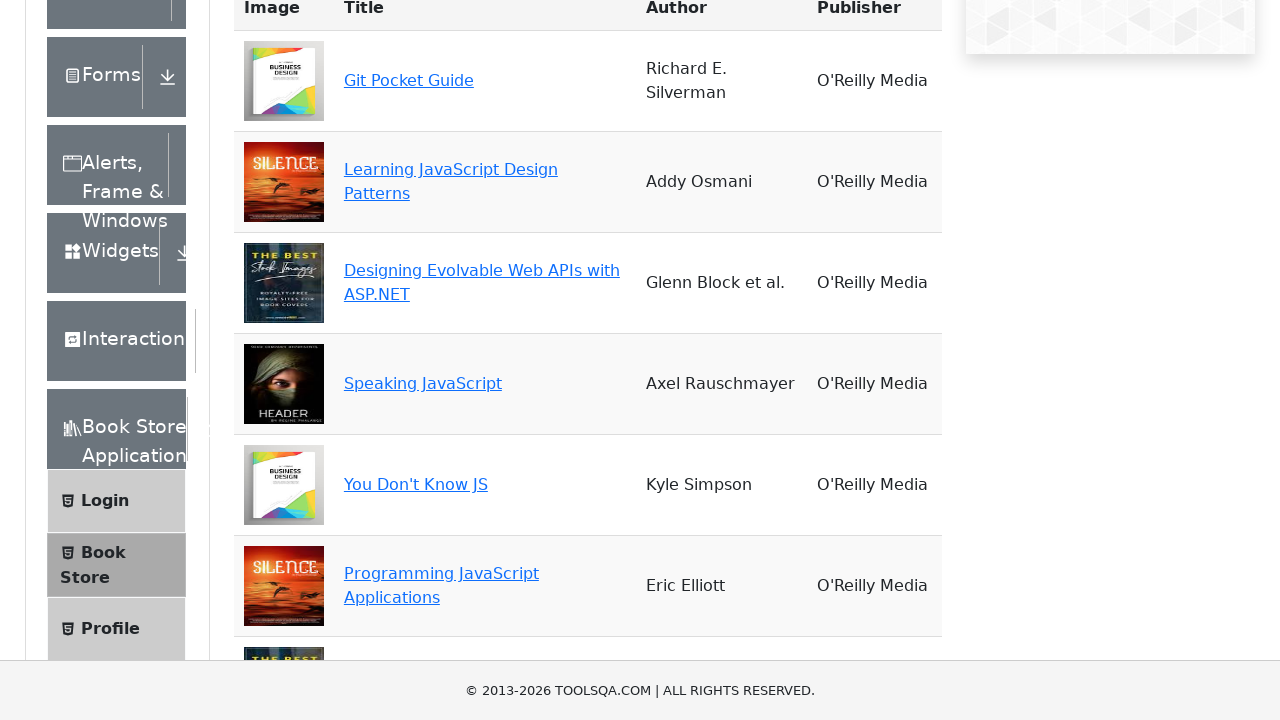

Clicked the Login button to navigate to the login page at (907, 151) on button:has-text('Login')
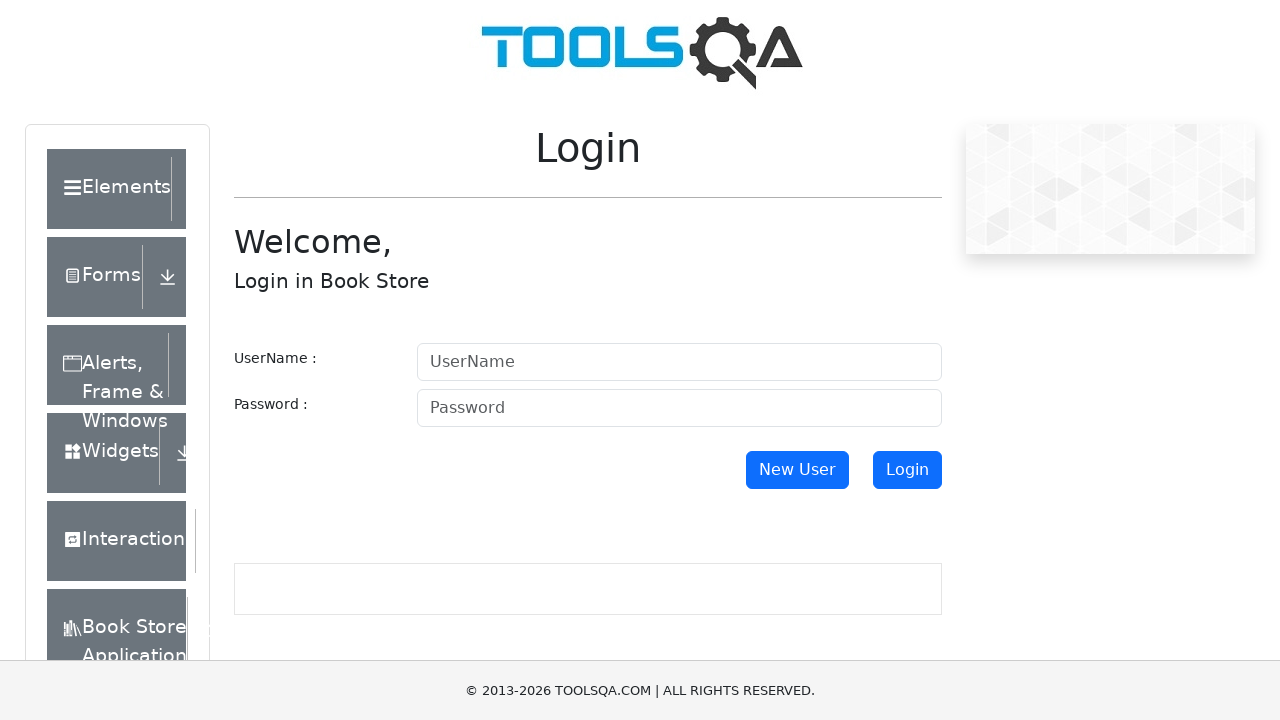

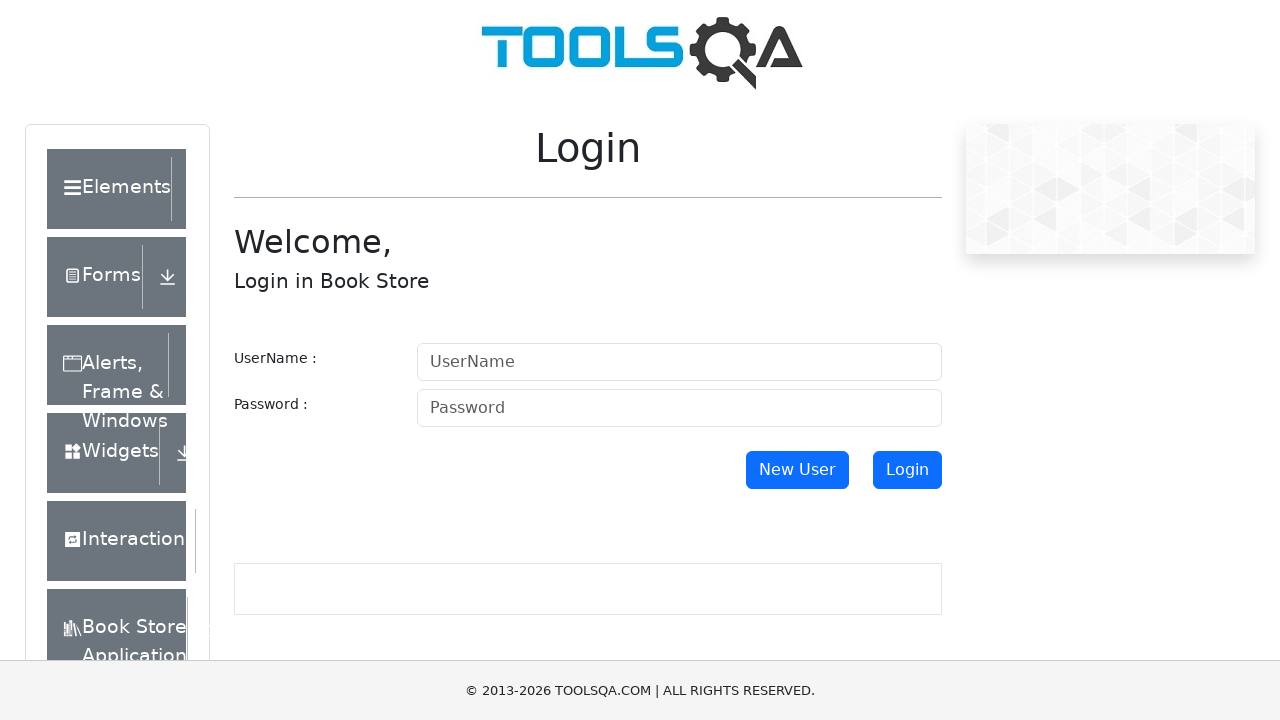